Tests link counting in different sections of a webpage and opens footer links in new tabs to verify they work

Starting URL: https://qaclickacademy.com/practice.php

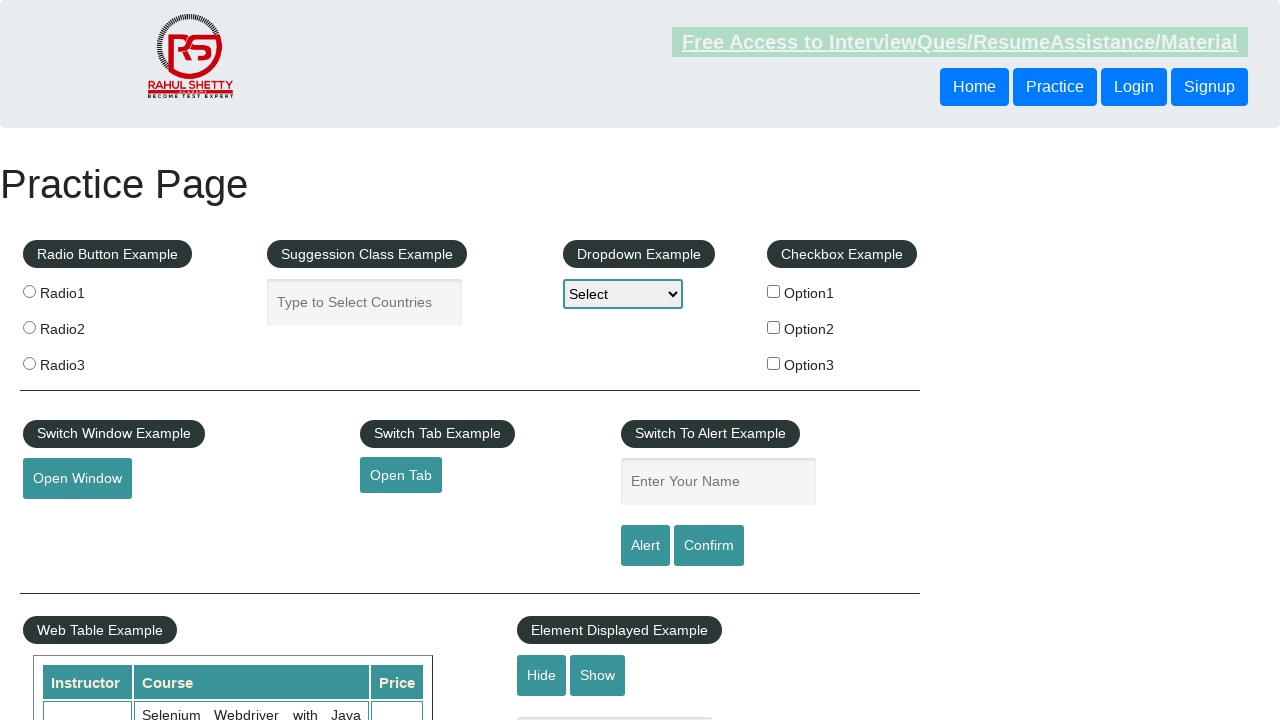

Counted all links on the page
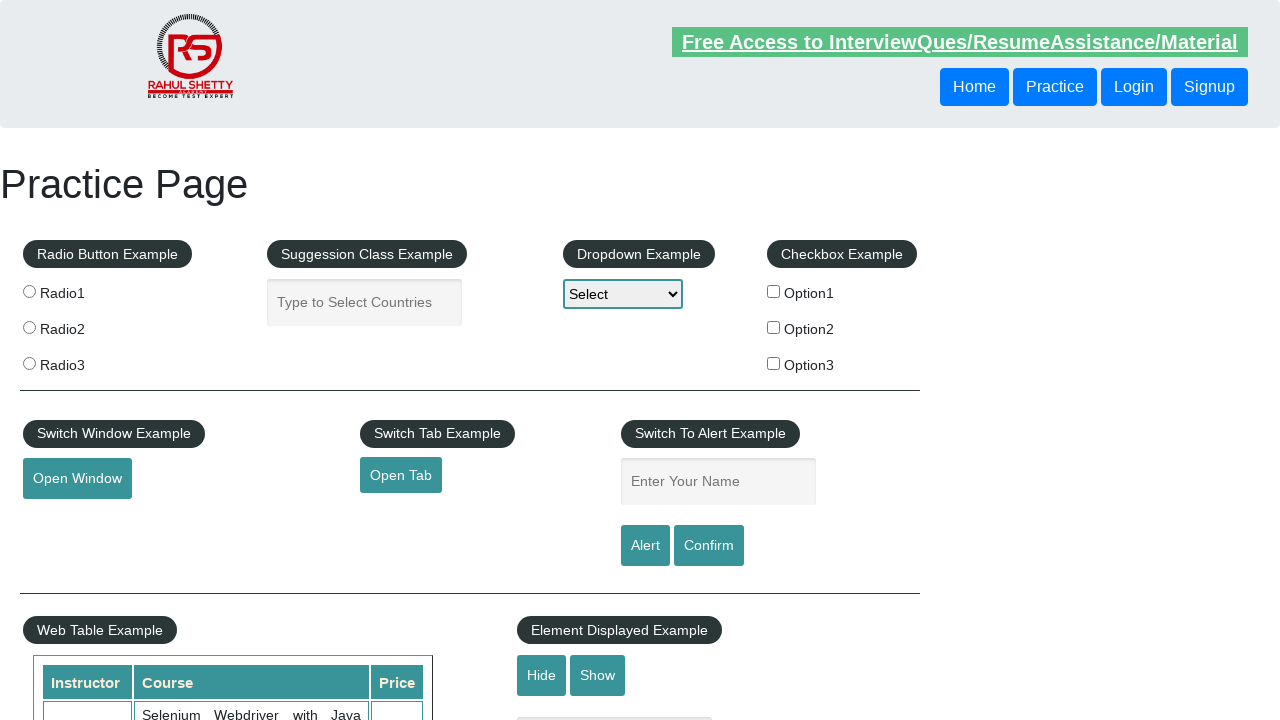

Counted all links in footer section
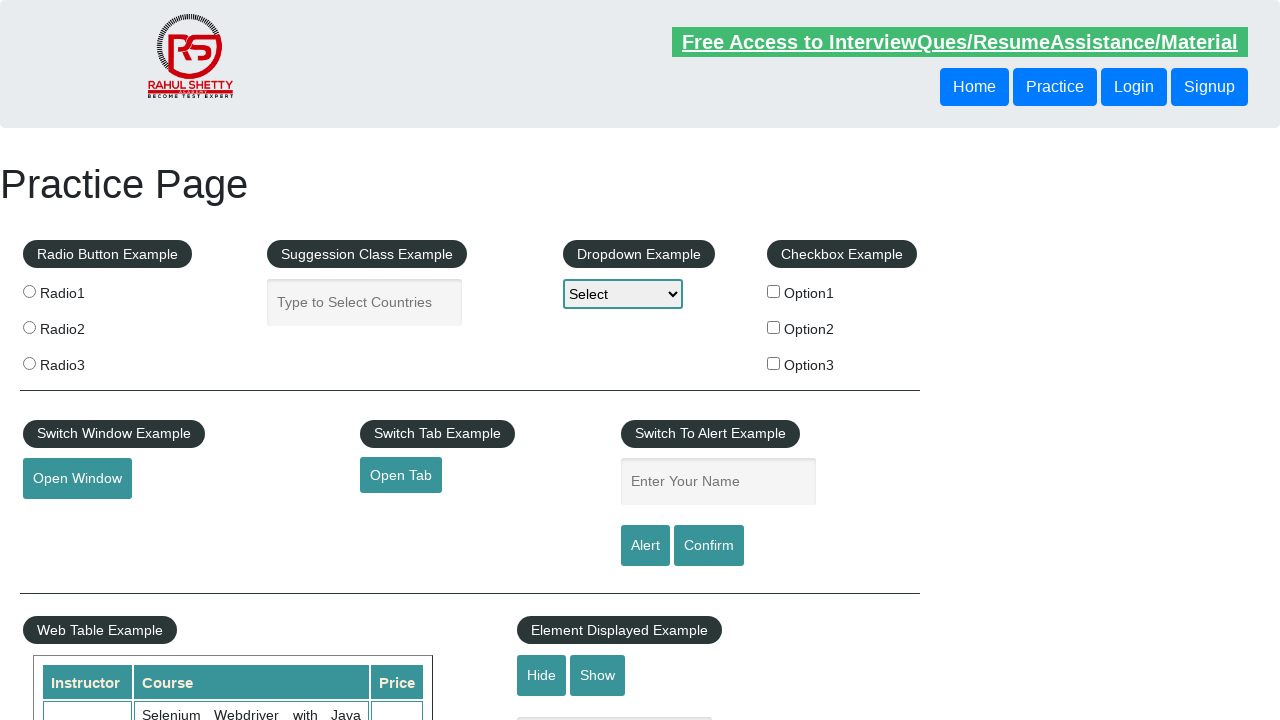

Counted links in first footer column
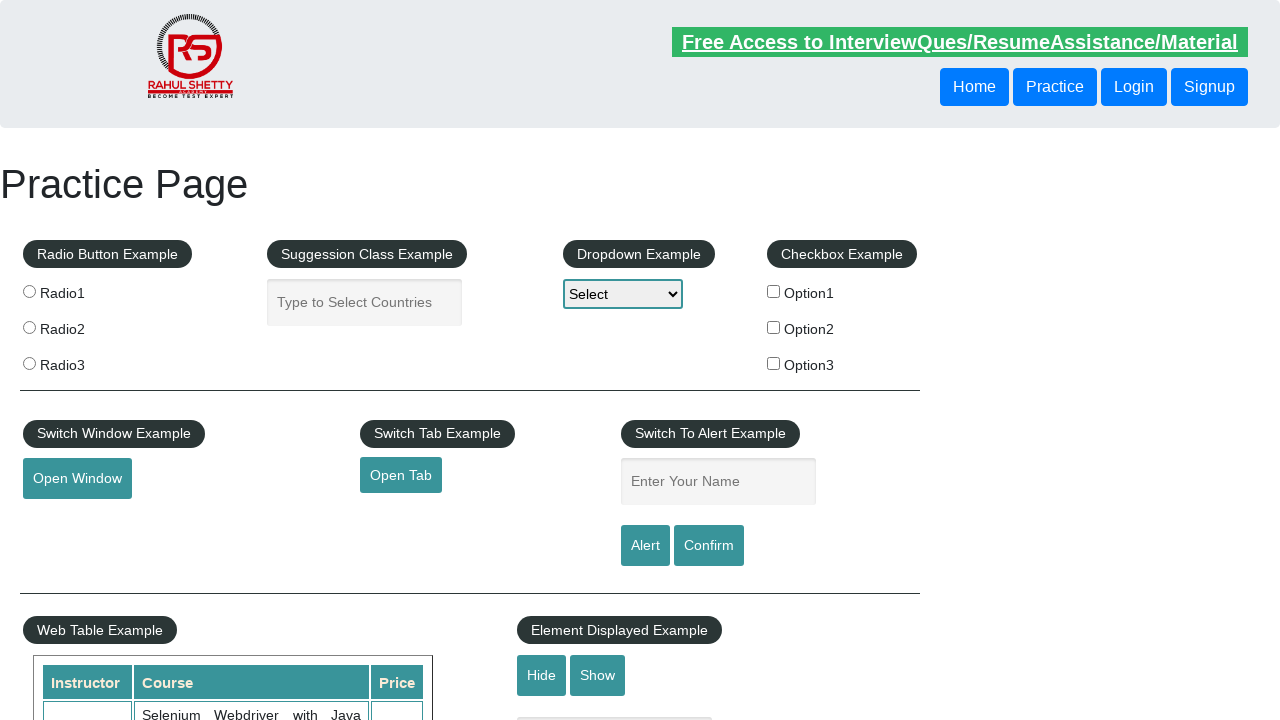

Opened footer link 1 in new tab using Ctrl+Click at (68, 520) on #gf-BIG table tbody tr td:nth-child(1) ul a >> nth=1
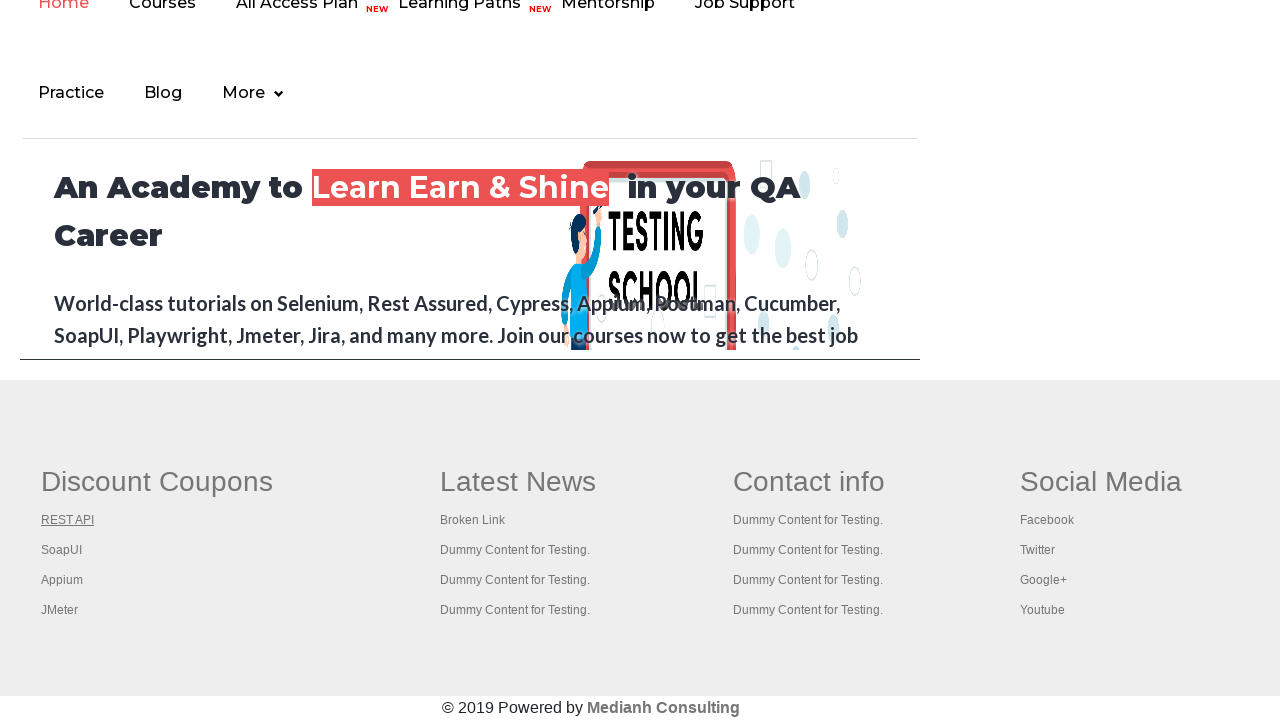

Opened footer link 2 in new tab using Ctrl+Click at (62, 550) on #gf-BIG table tbody tr td:nth-child(1) ul a >> nth=2
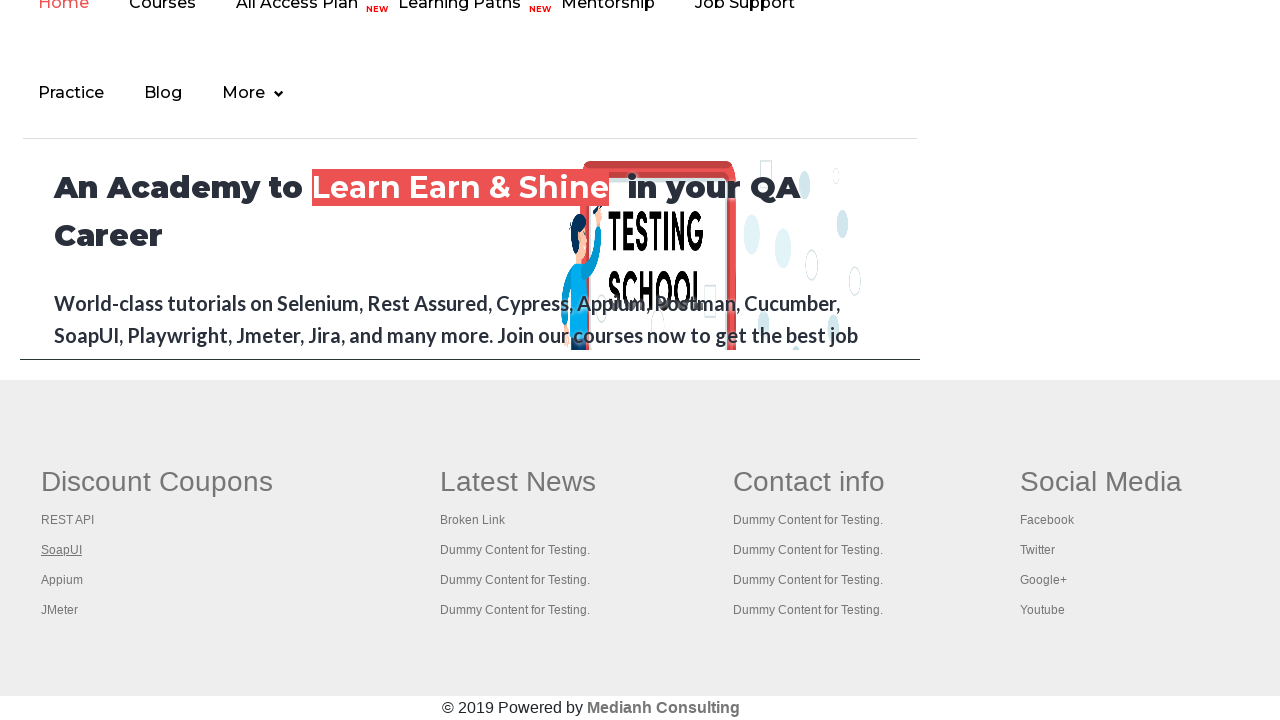

Opened footer link 3 in new tab using Ctrl+Click at (62, 580) on #gf-BIG table tbody tr td:nth-child(1) ul a >> nth=3
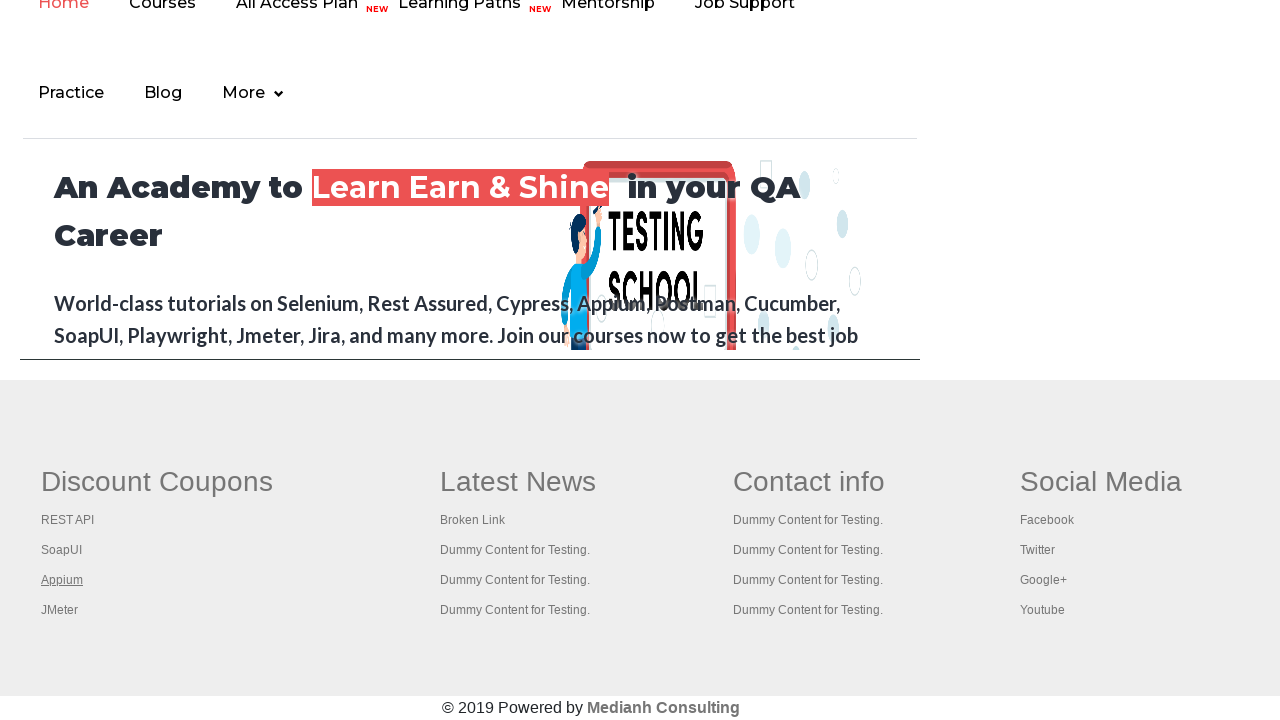

Opened footer link 4 in new tab using Ctrl+Click at (60, 610) on #gf-BIG table tbody tr td:nth-child(1) ul a >> nth=4
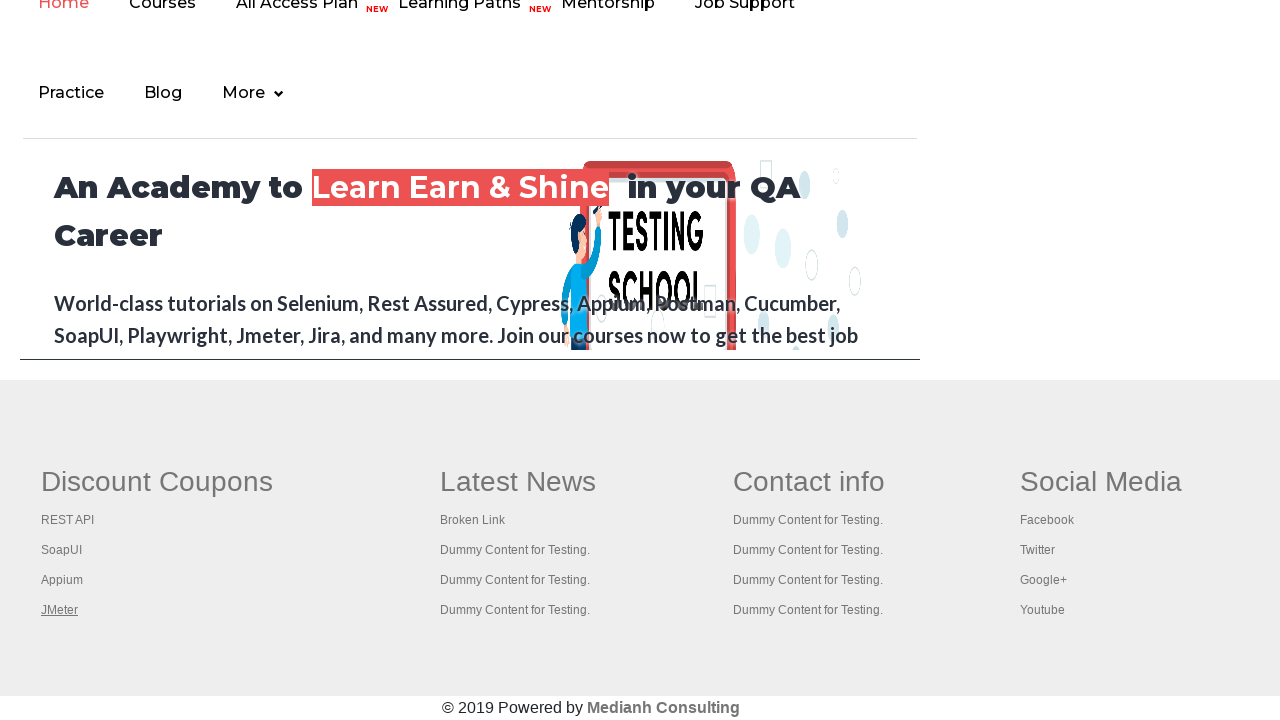

Original page title: Practice Page
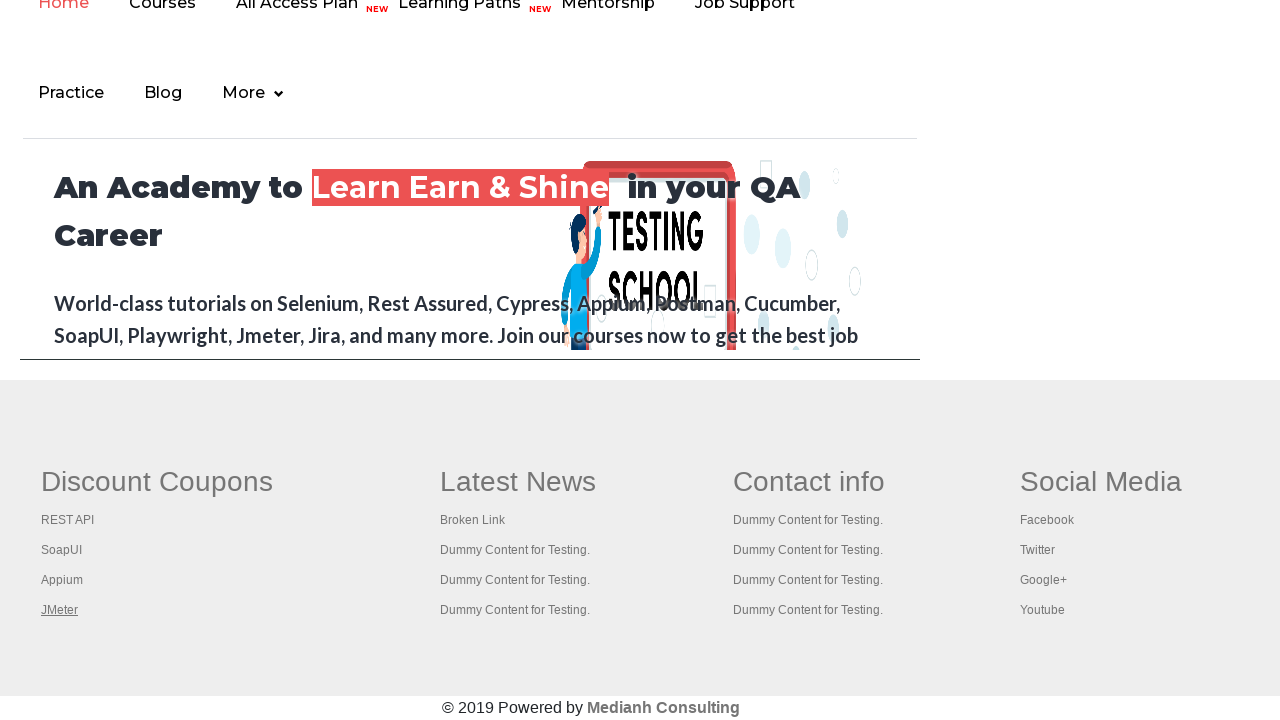

New tab opened with title: REST API Tutorial
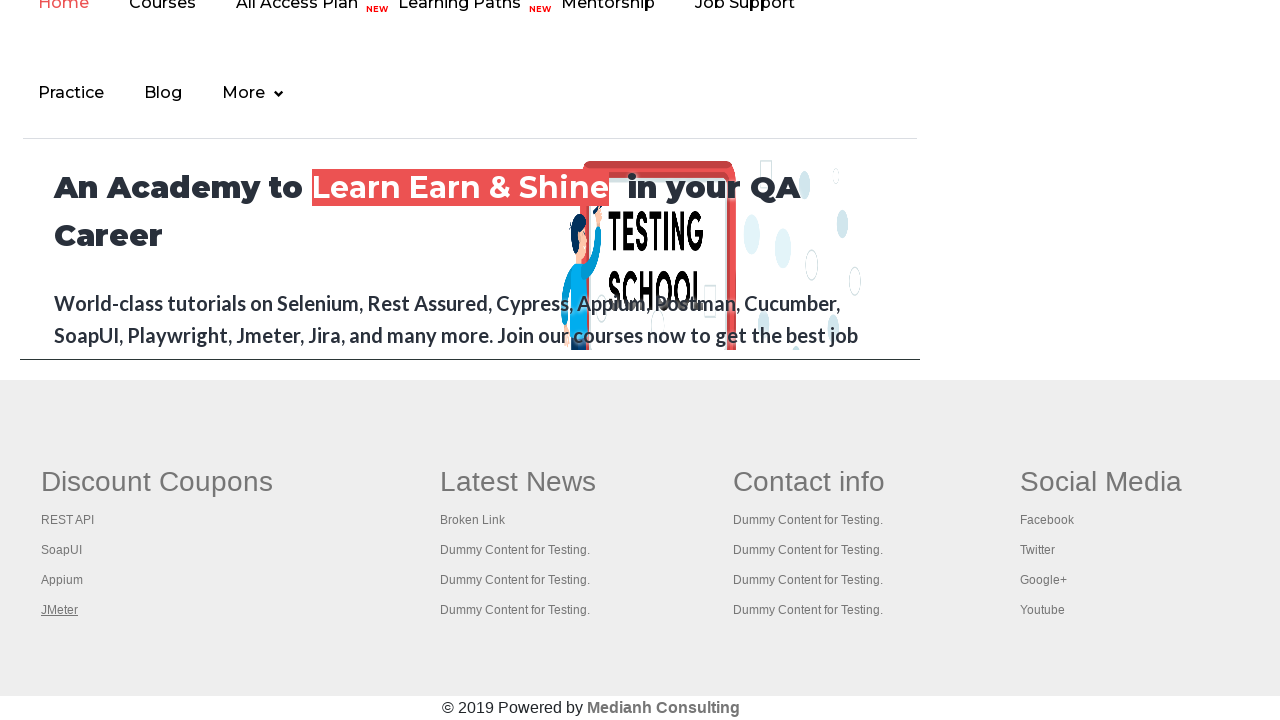

Closed new tab
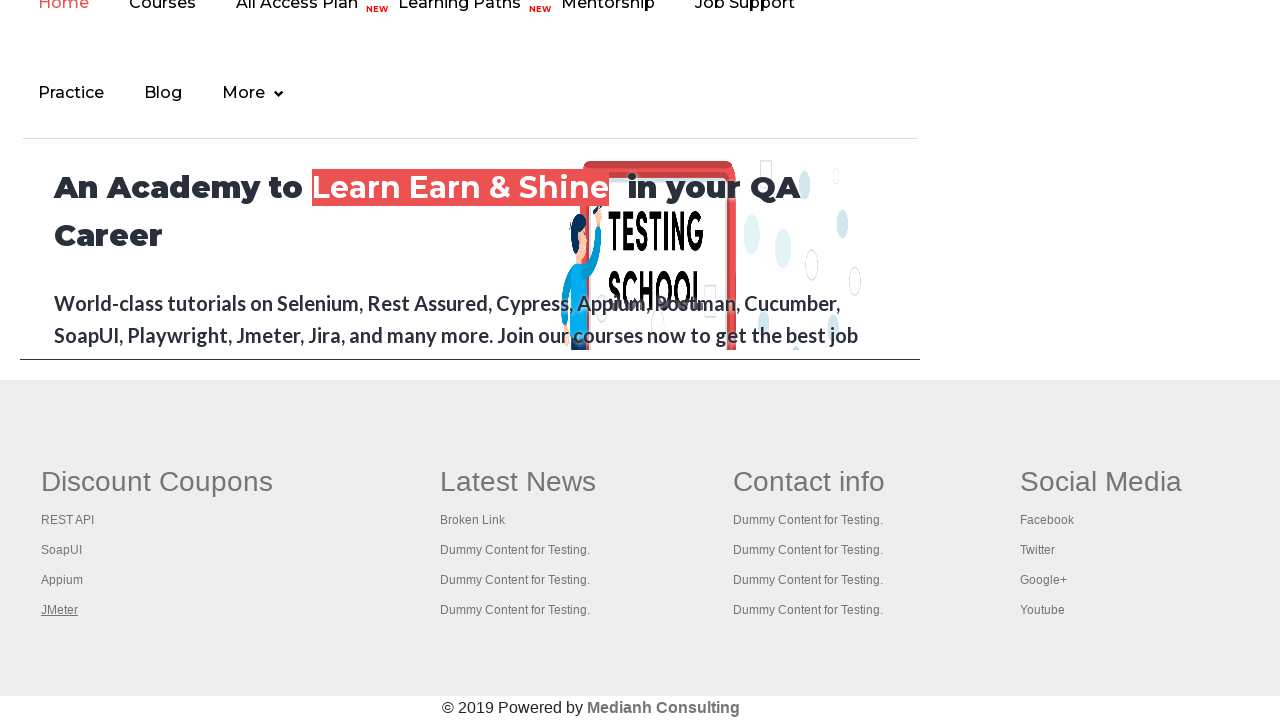

New tab opened with title: The World’s Most Popular API Testing Tool | SoapUI
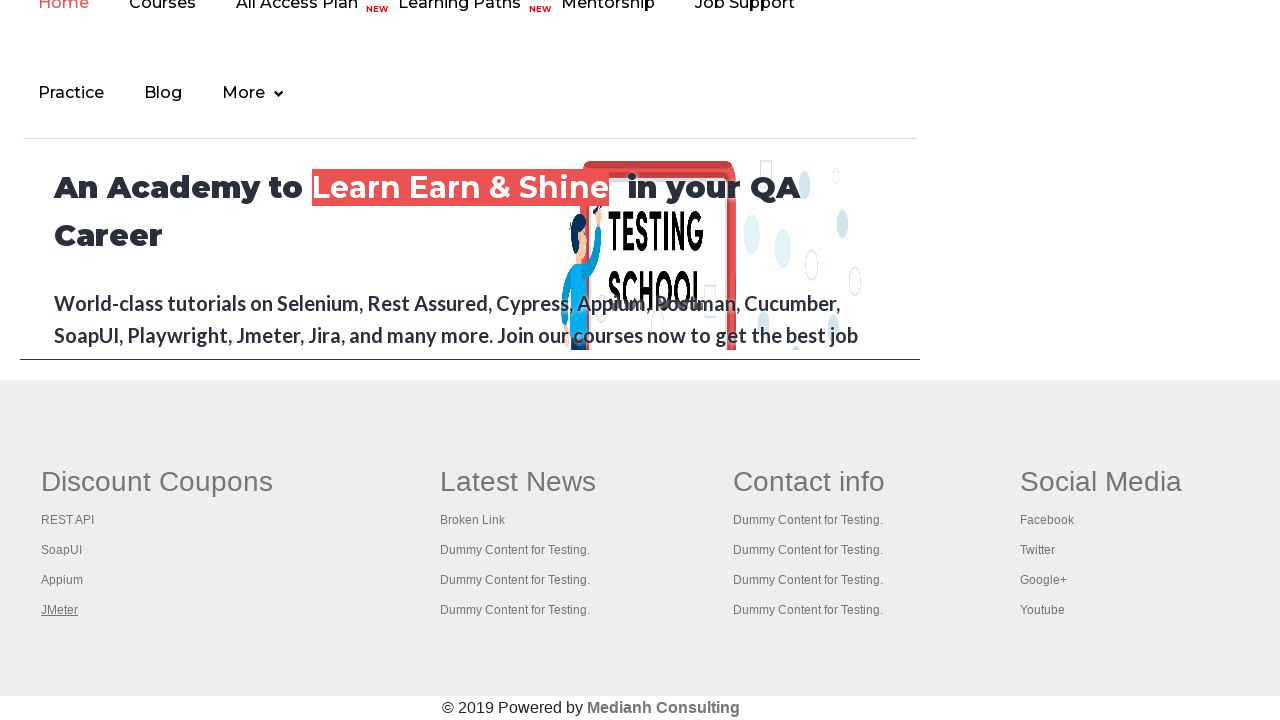

Closed new tab
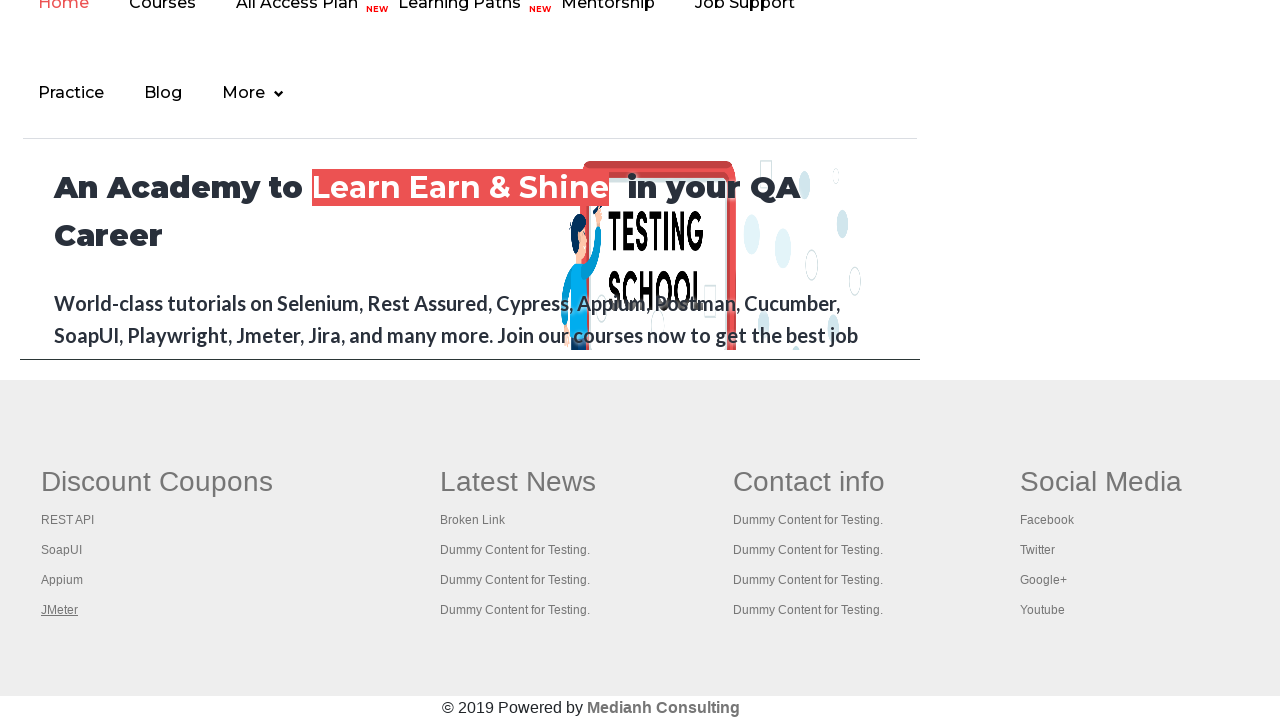

New tab opened with title: Appium tutorial for Mobile Apps testing | RahulShetty Academy | Rahul
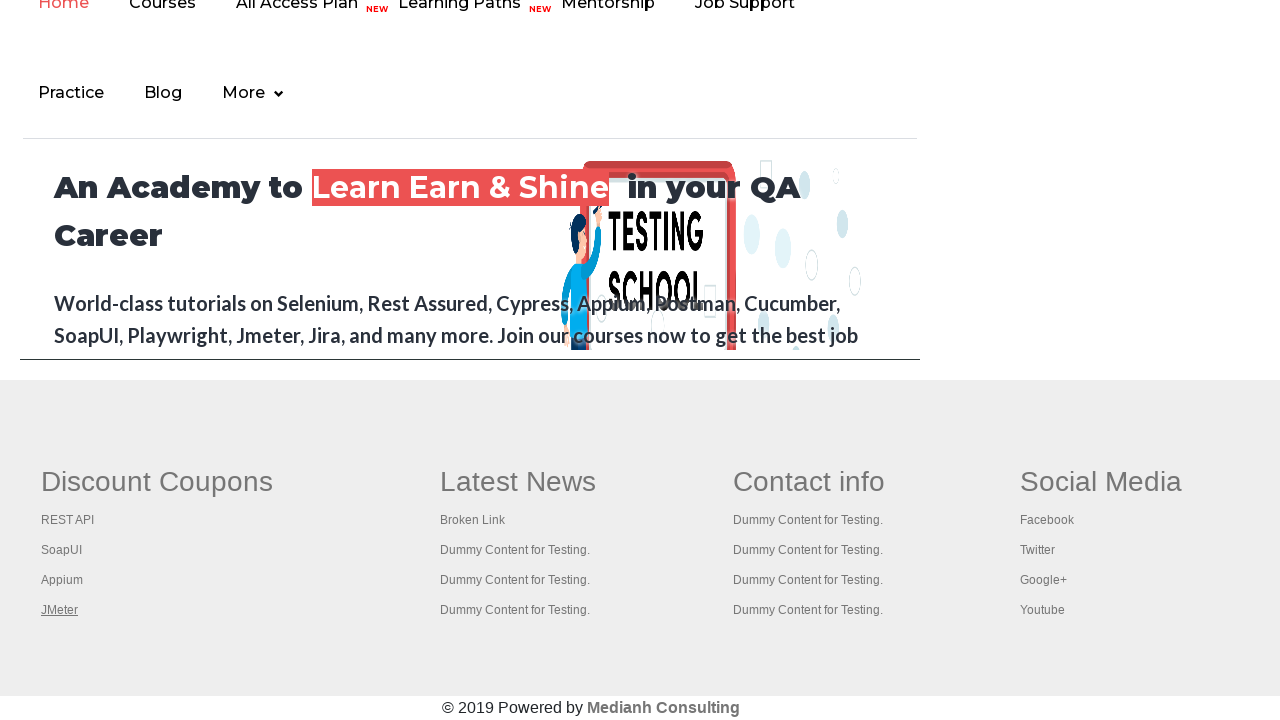

Closed new tab
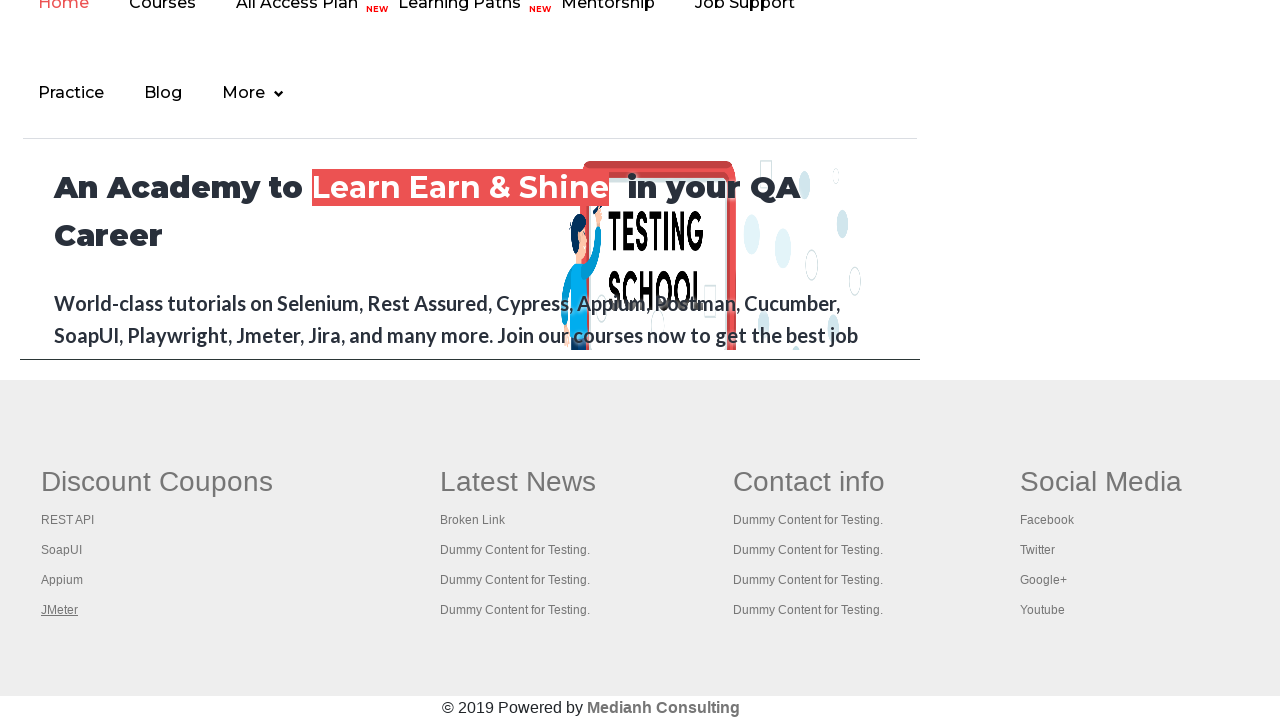

New tab opened with title: Apache JMeter - Apache JMeter™
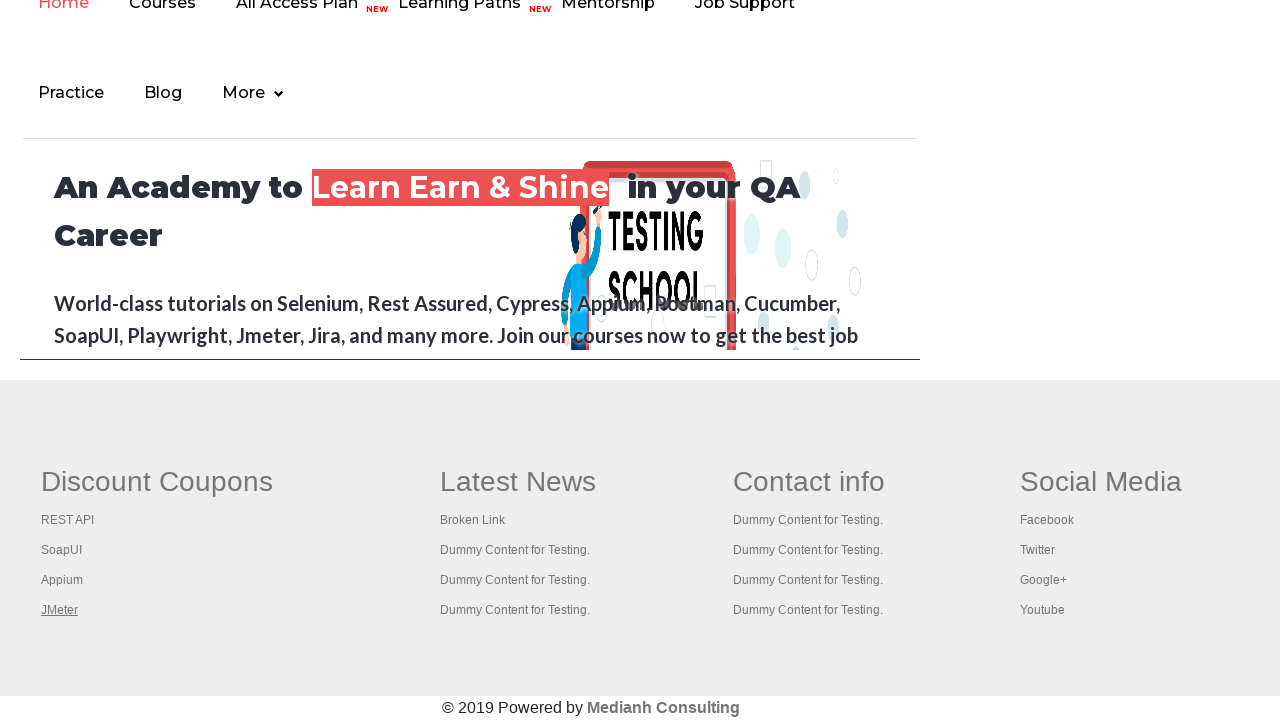

Closed new tab
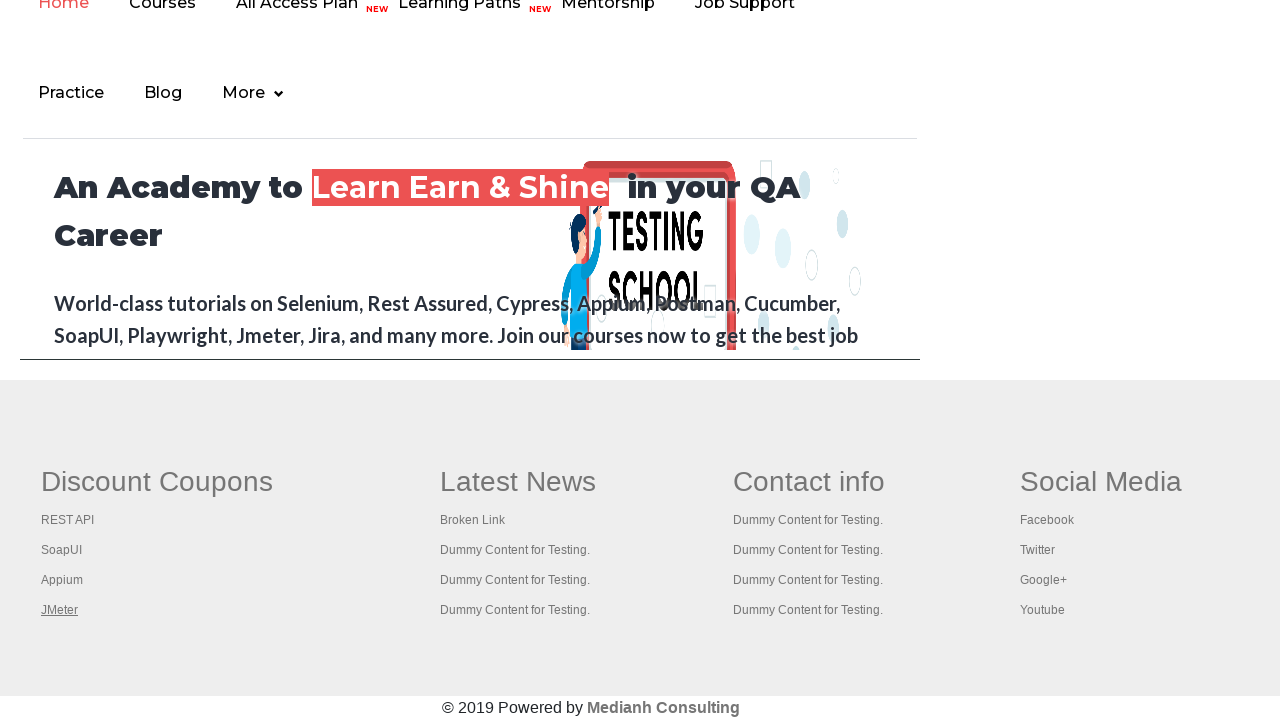

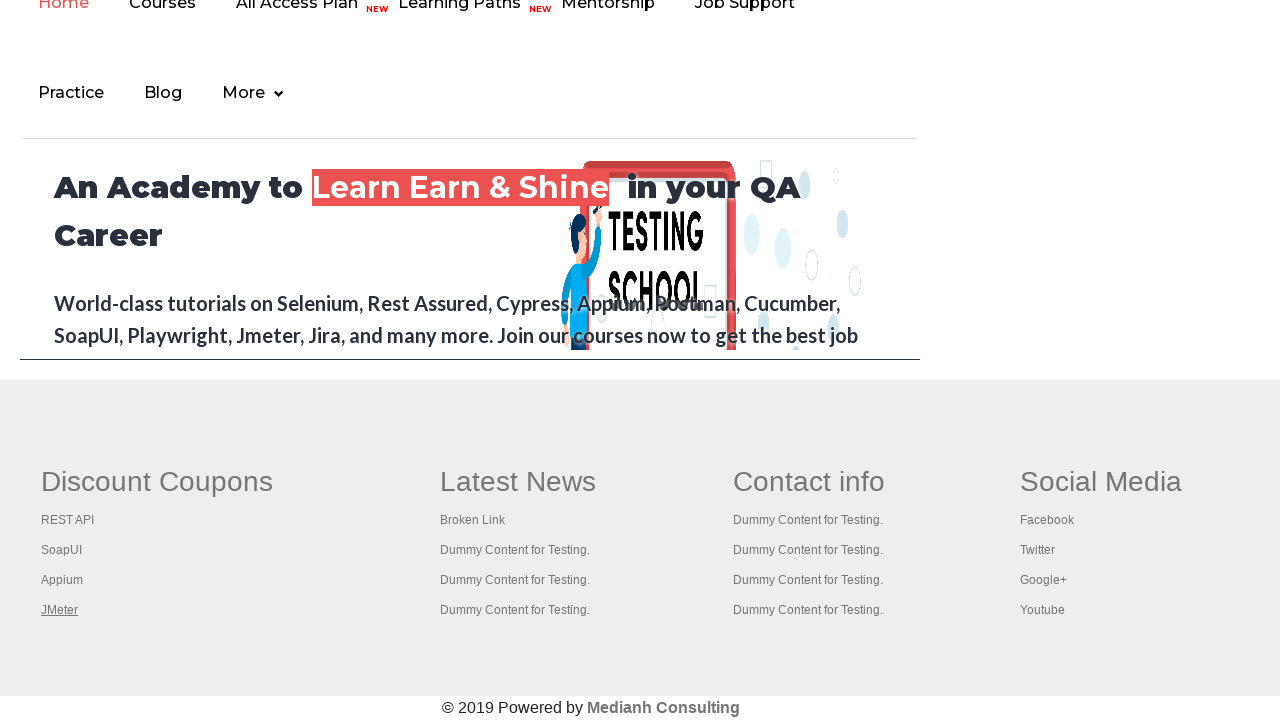